Tests dynamic controls by clicking Remove button, verifying "It's gone!" message appears, then clicking Add button and verifying "It's back!" message appears

Starting URL: https://the-internet.herokuapp.com/dynamic_controls

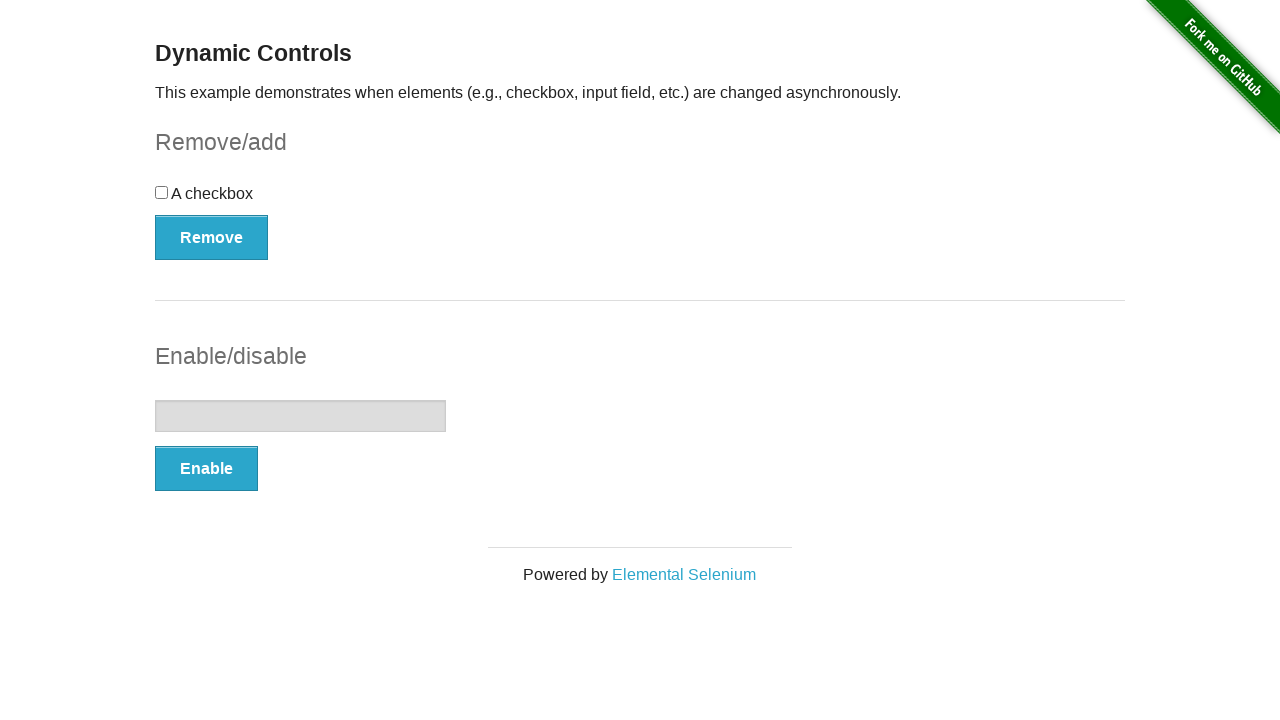

Clicked Remove button to delete the dynamic control at (212, 237) on xpath=//button[@onclick='swapCheckbox()']
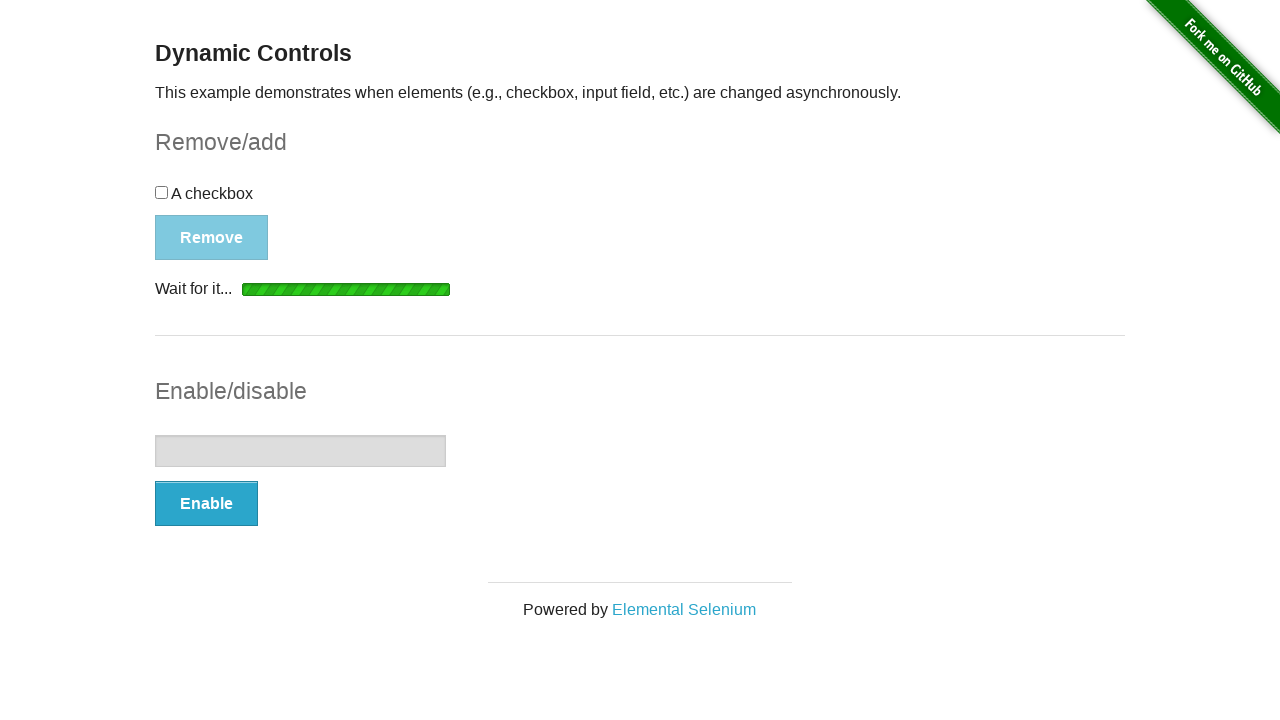

Verified 'It's gone!' message appeared after removing control
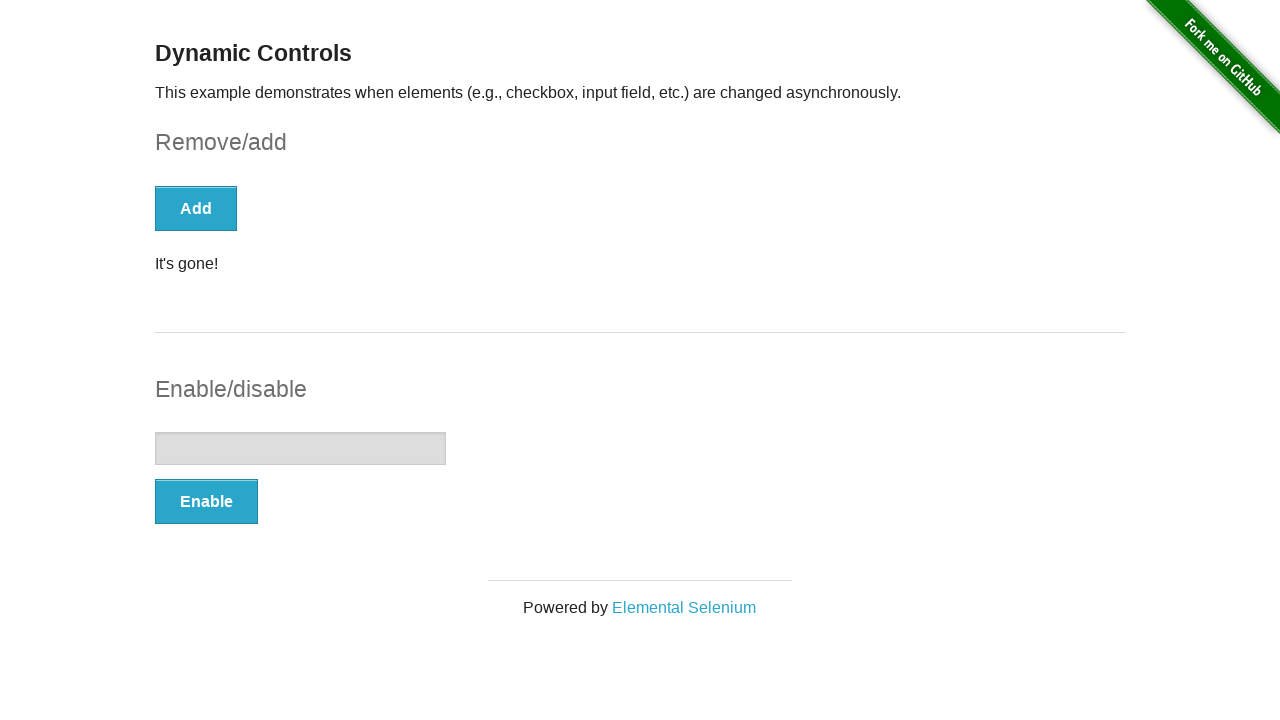

Clicked Add button to restore the dynamic control at (196, 208) on xpath=//button[text()='Add']
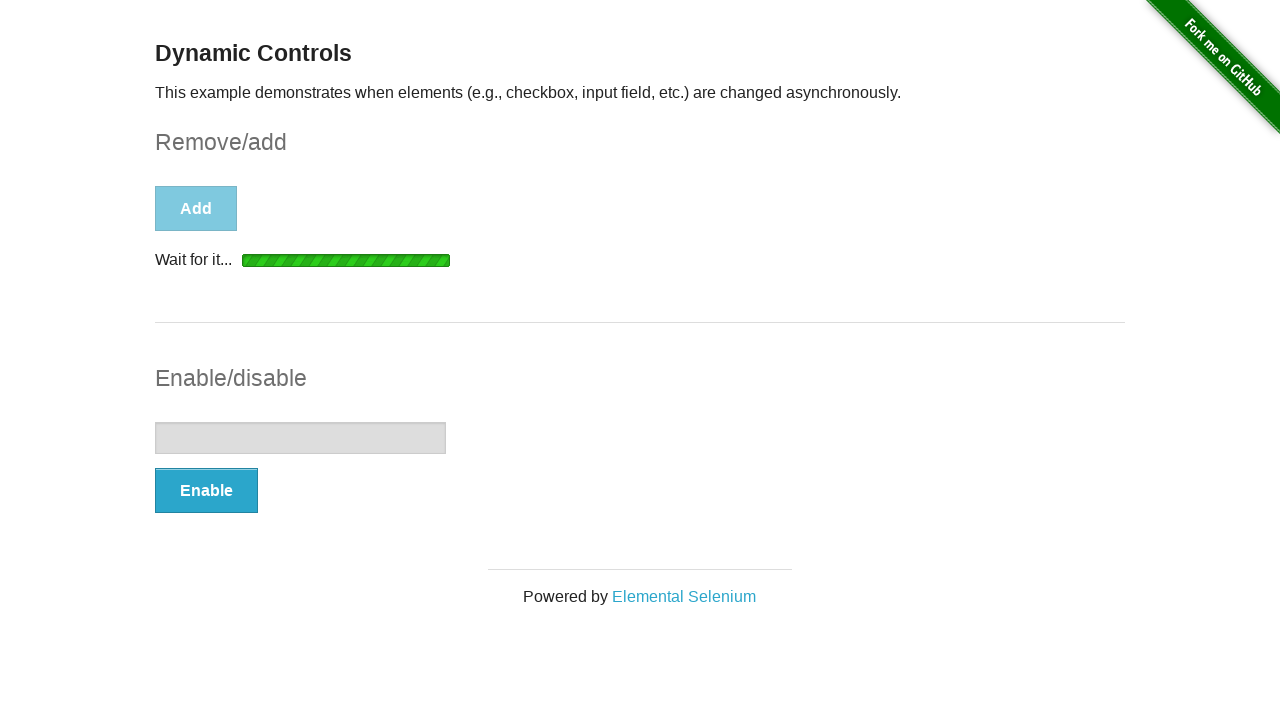

Verified 'It's back!' message appeared after adding control back
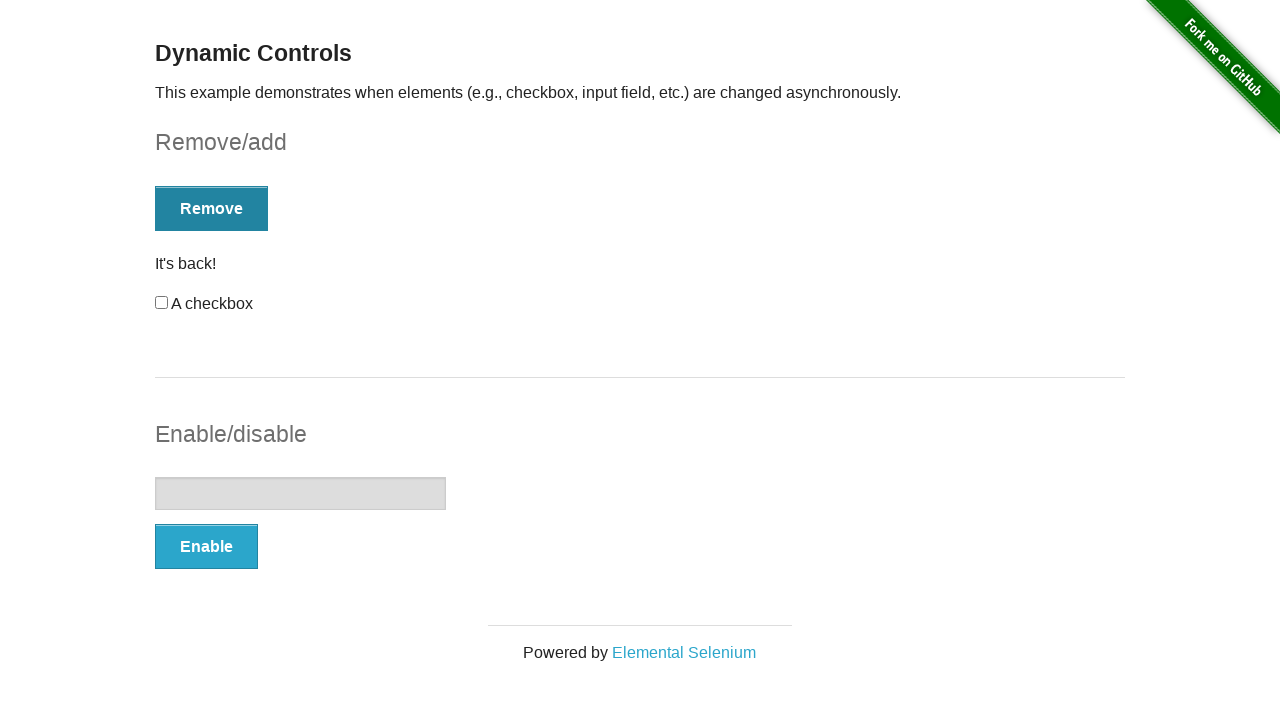

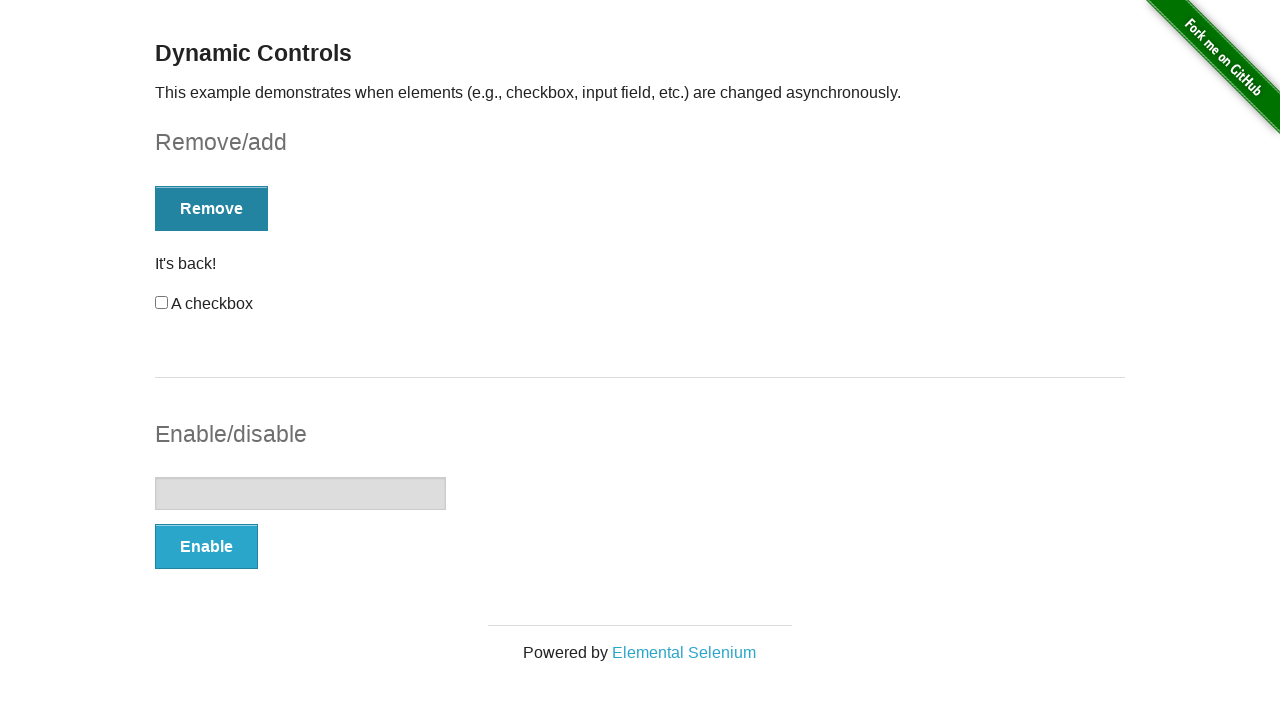